Navigates to the login practice page and verifies it loads successfully

Starting URL: http://rahulshettyacademy.com/loginpagePractise/

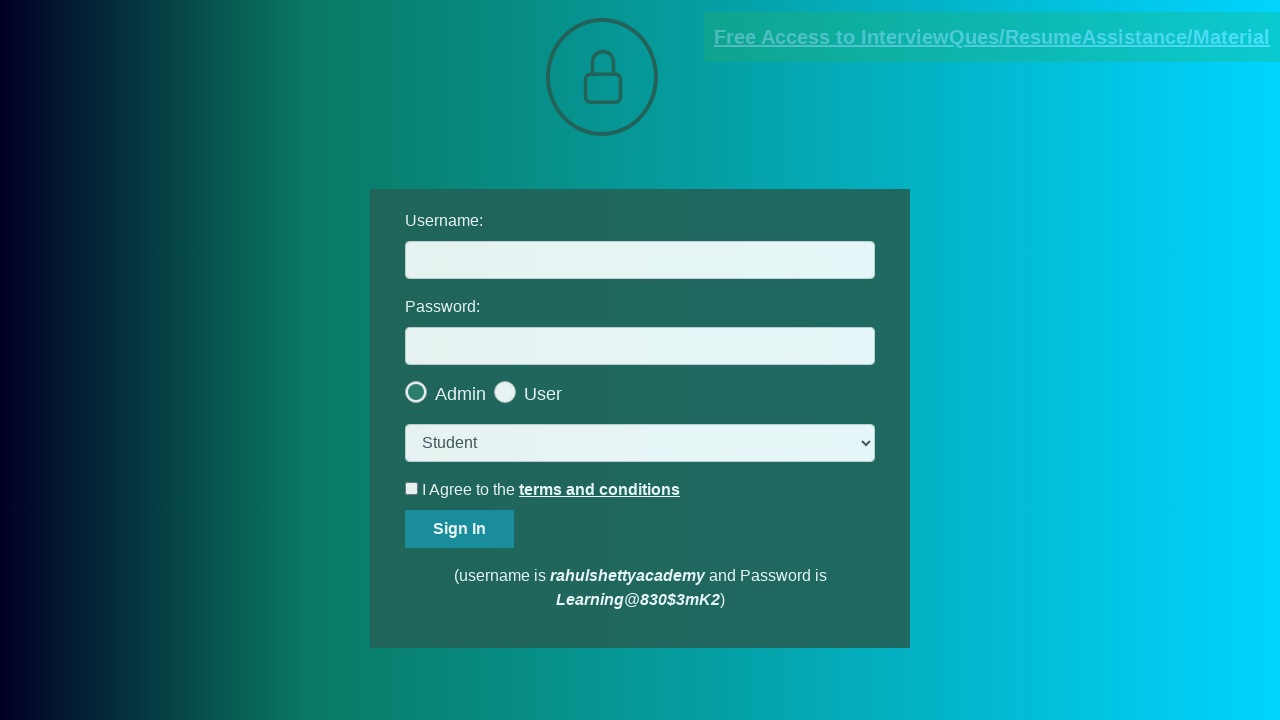

Waited for page DOM content to load
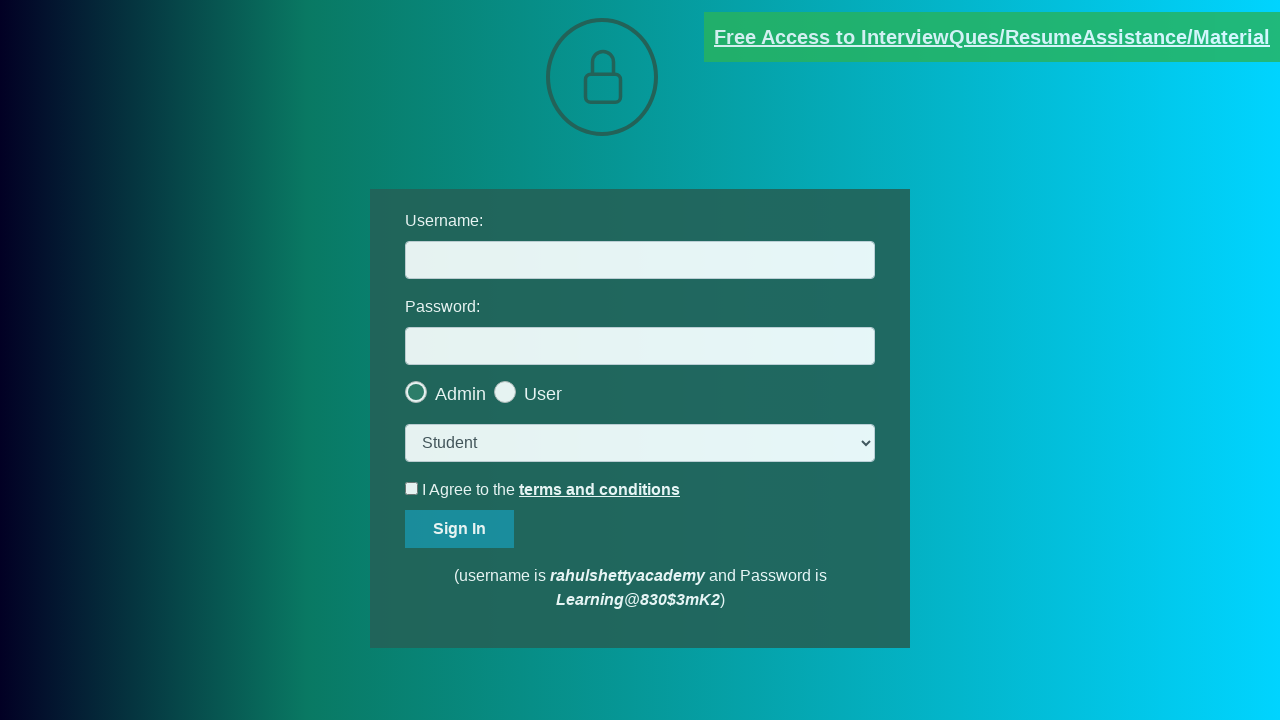

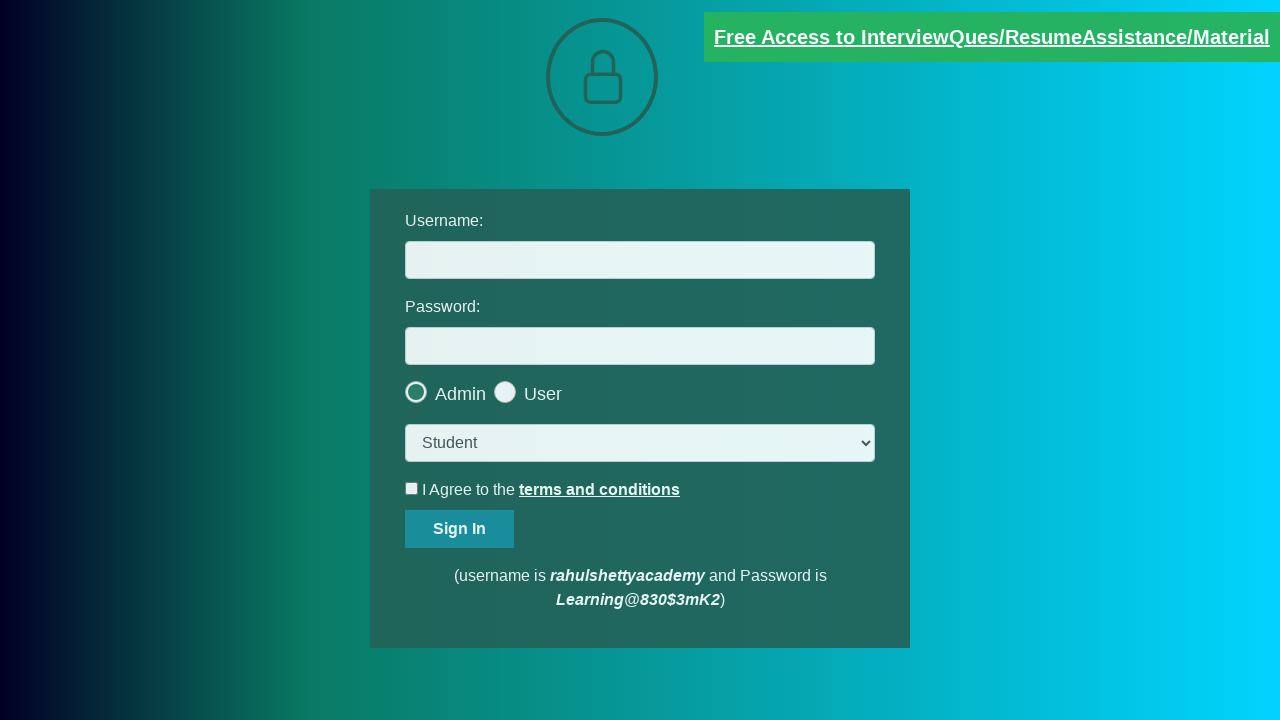